Navigates to a manga chapter page and waits for the content to load

Starting URL: https://manga18fx.com/manga/gomusin/chapter-9

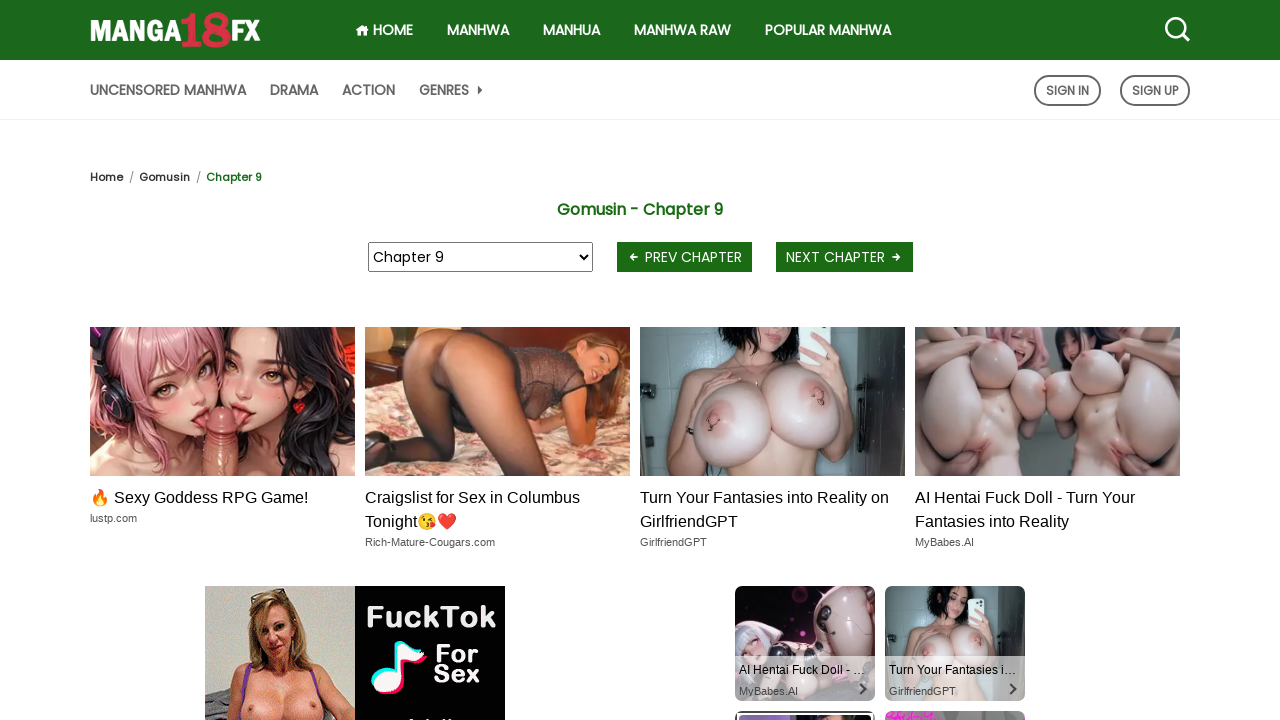

Navigated to manga chapter 9 page and waited for network idle state
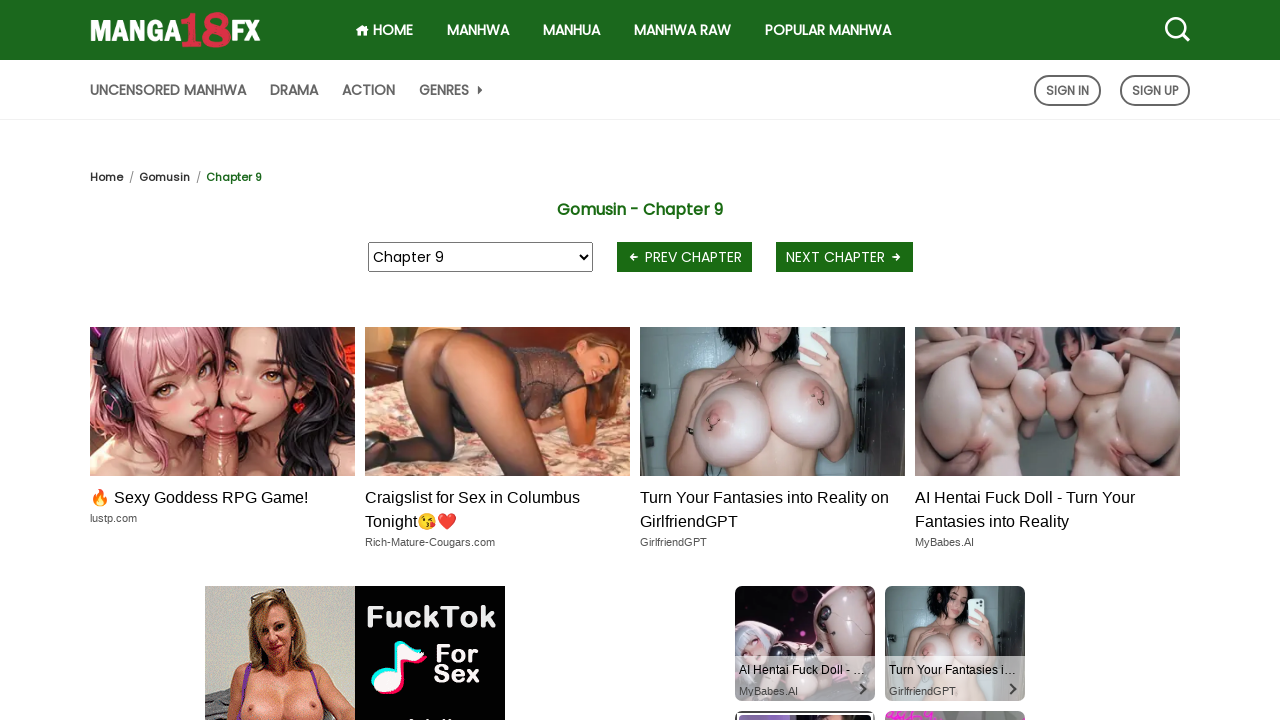

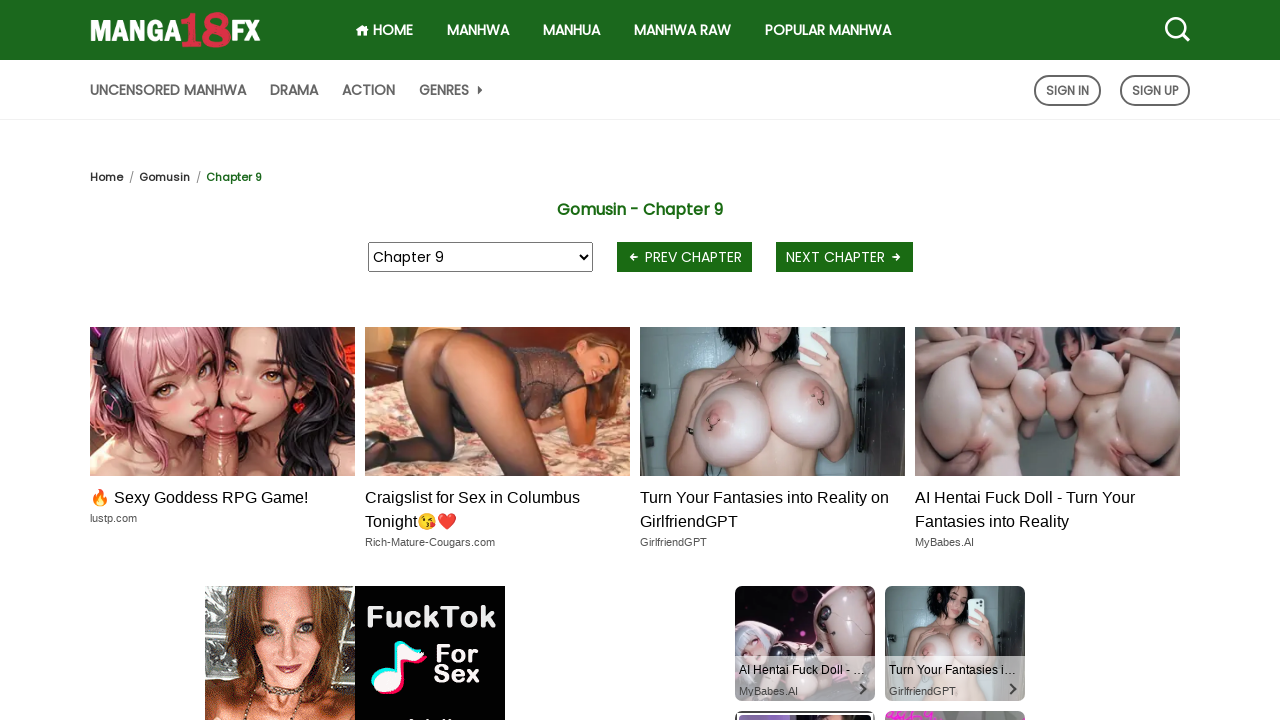